Navigates to the main page and clicks on the Add/Remove Elements link to open that page

Starting URL: https://the-internet.herokuapp.com/

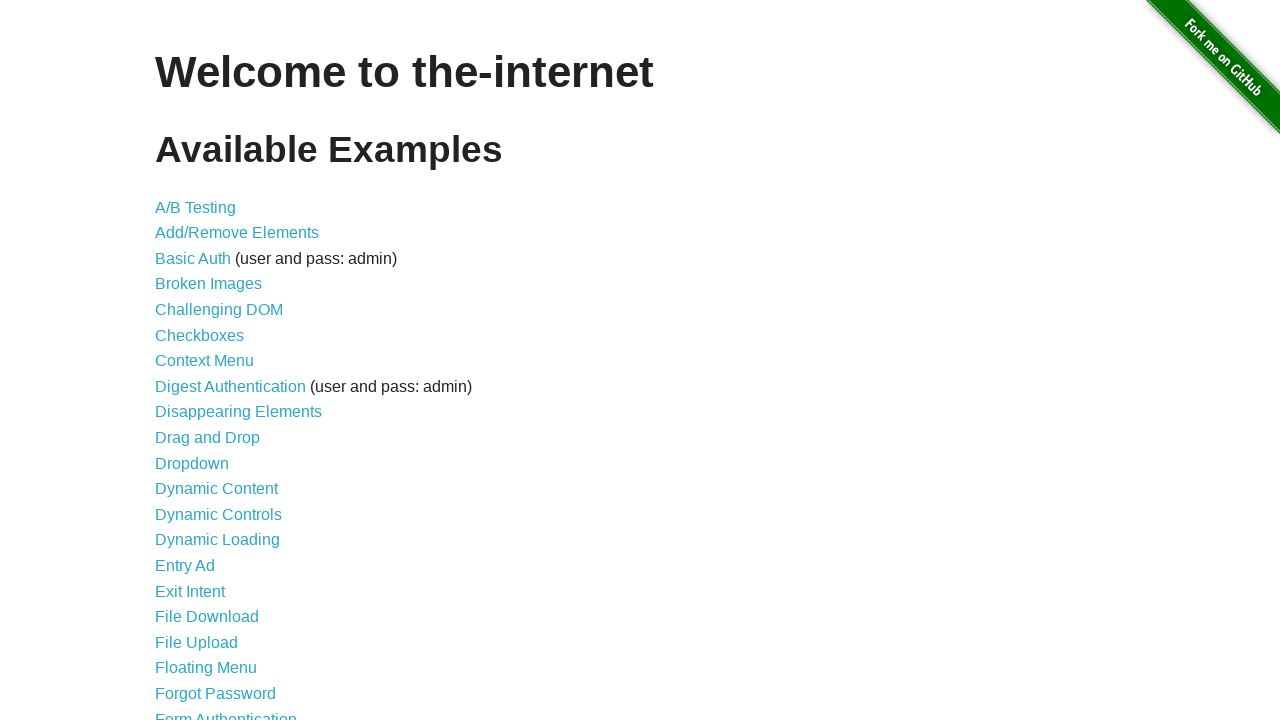

Navigated to the main page
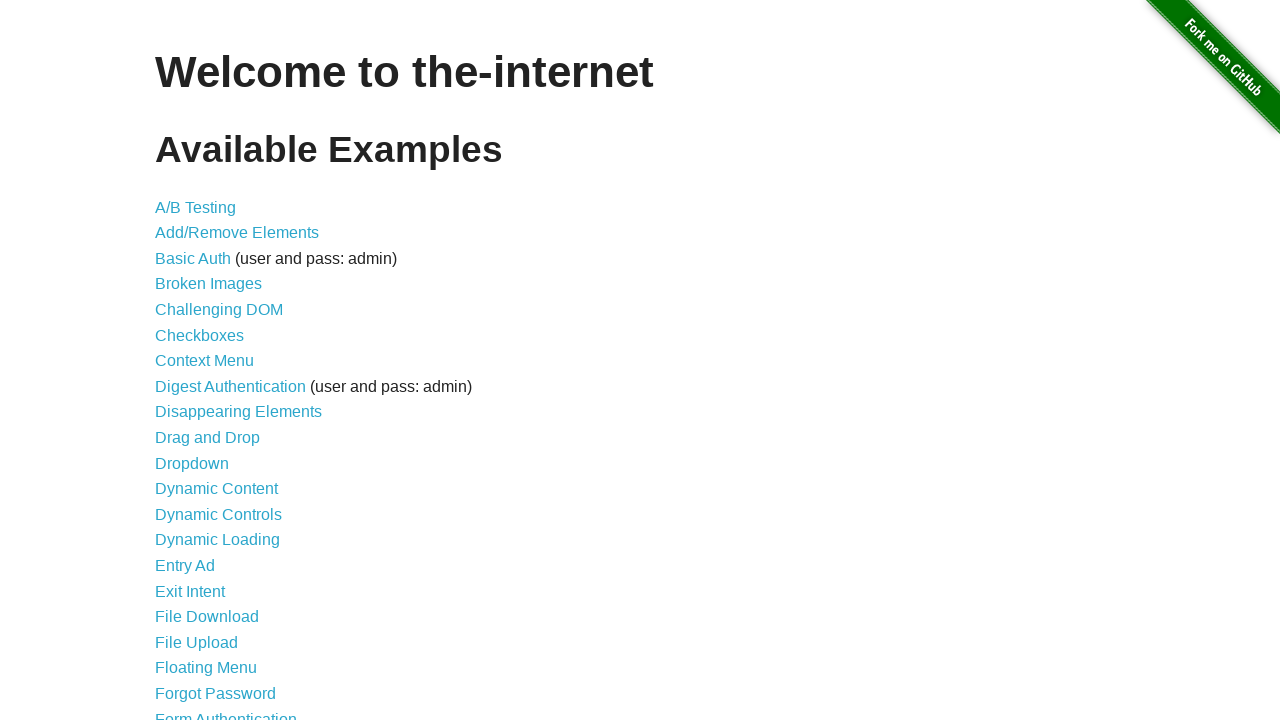

Clicked on the Add/Remove Elements link at (237, 233) on #content > ul > li:nth-child(2) > a
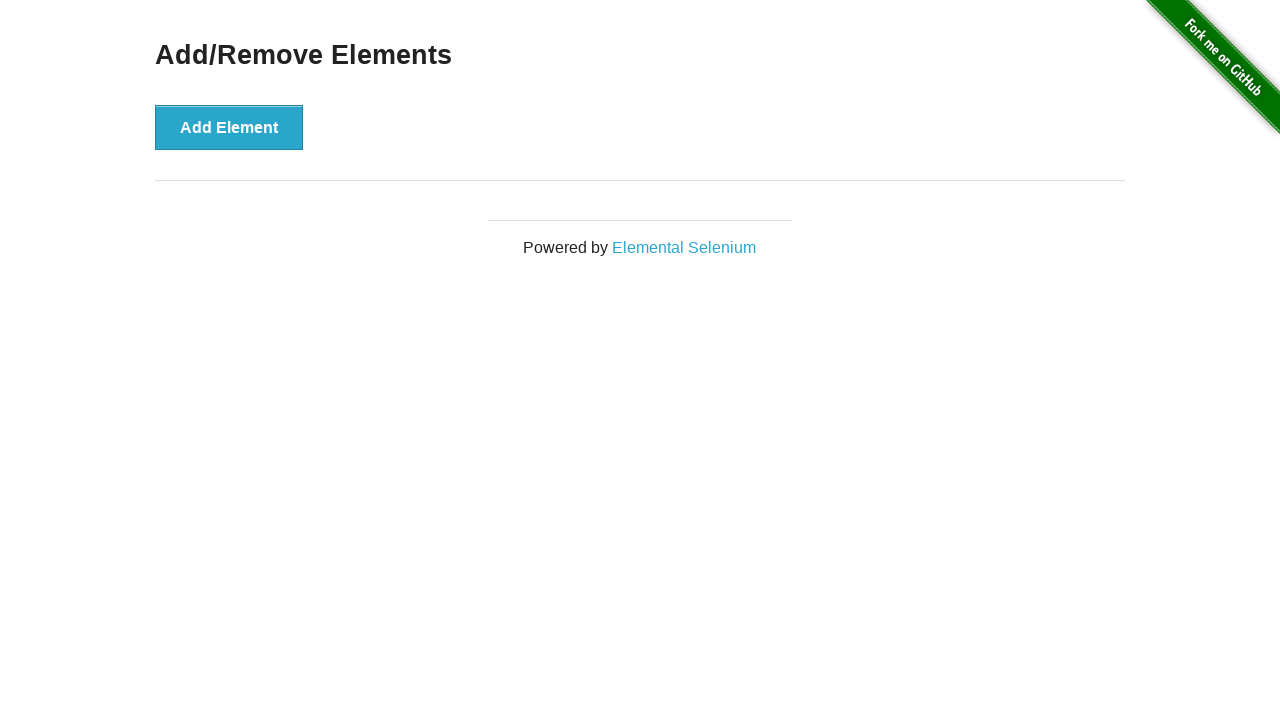

Add/Remove Elements page loaded successfully
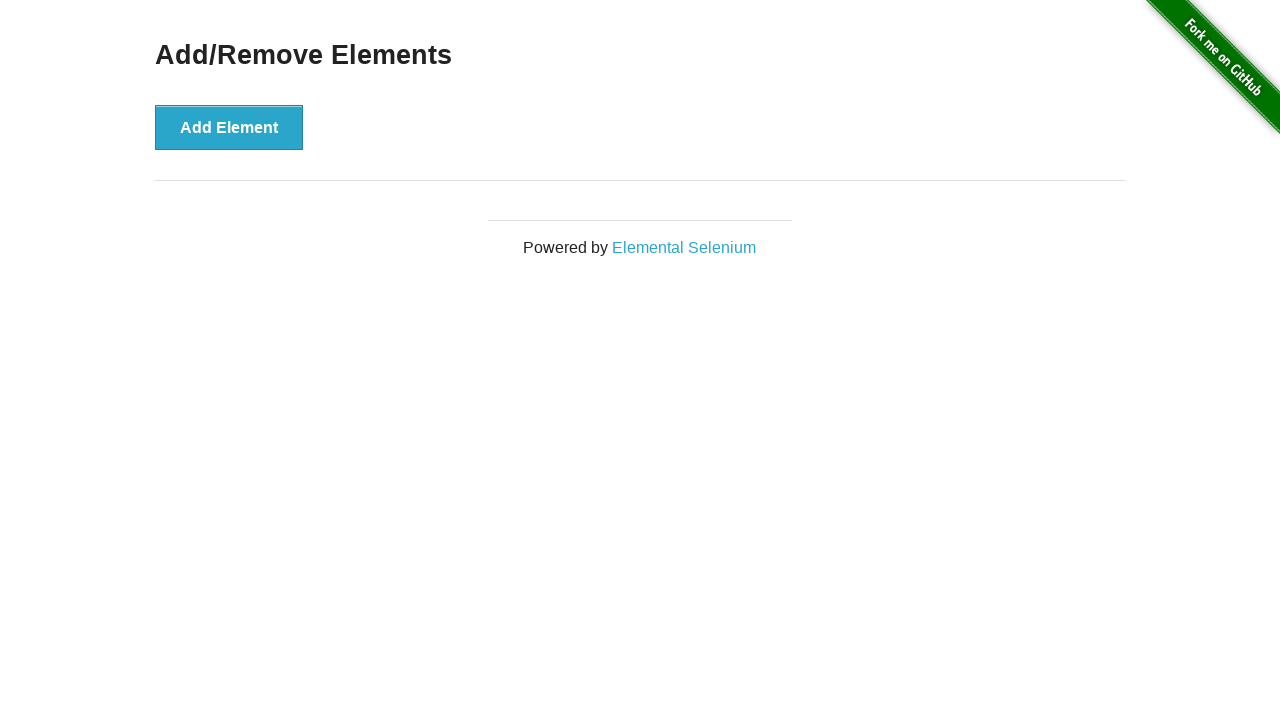

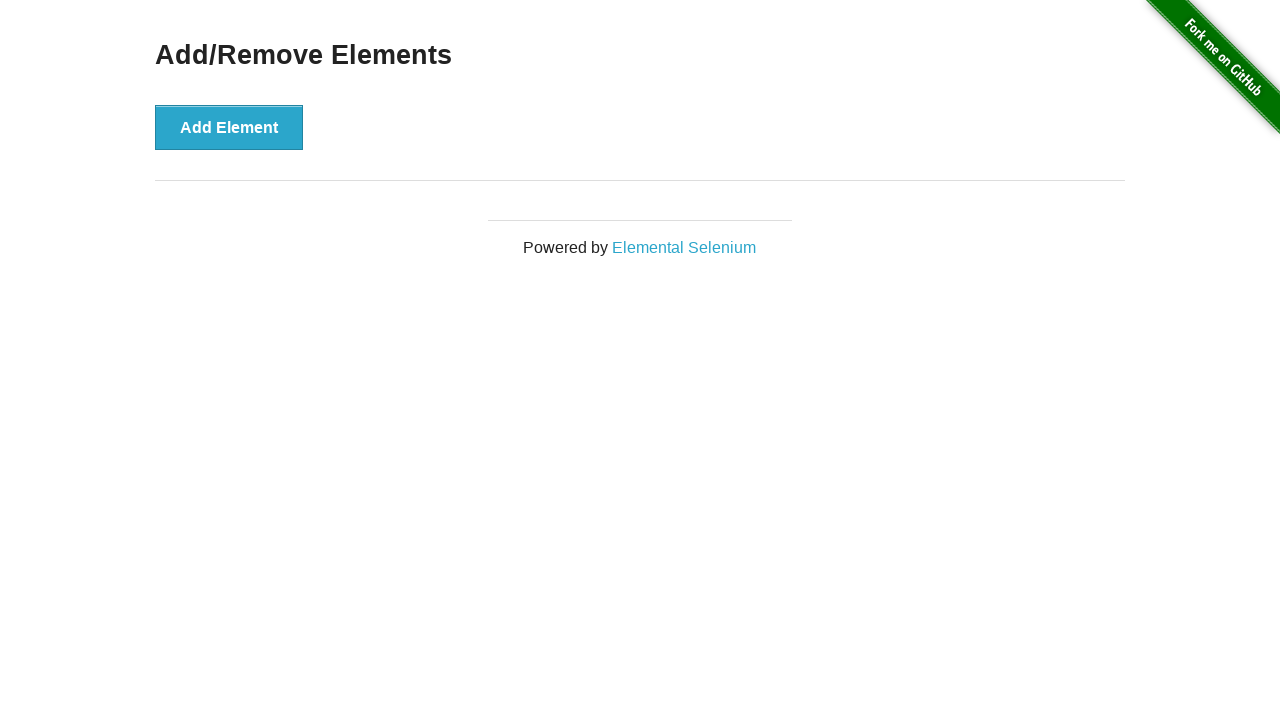